Tests adding a todo item with special characters and verifies it appears in the todo list

Starting URL: https://demo.playwright.dev/todomvc/#/

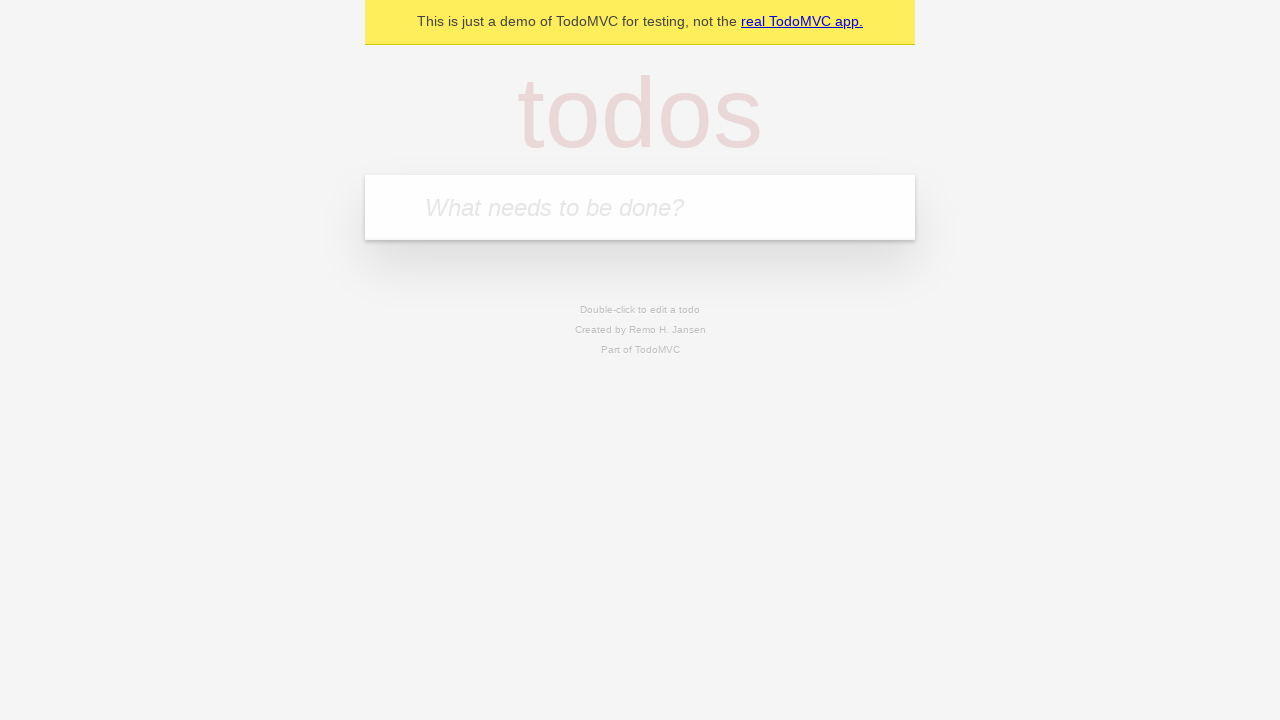

Waited for todo input field to load
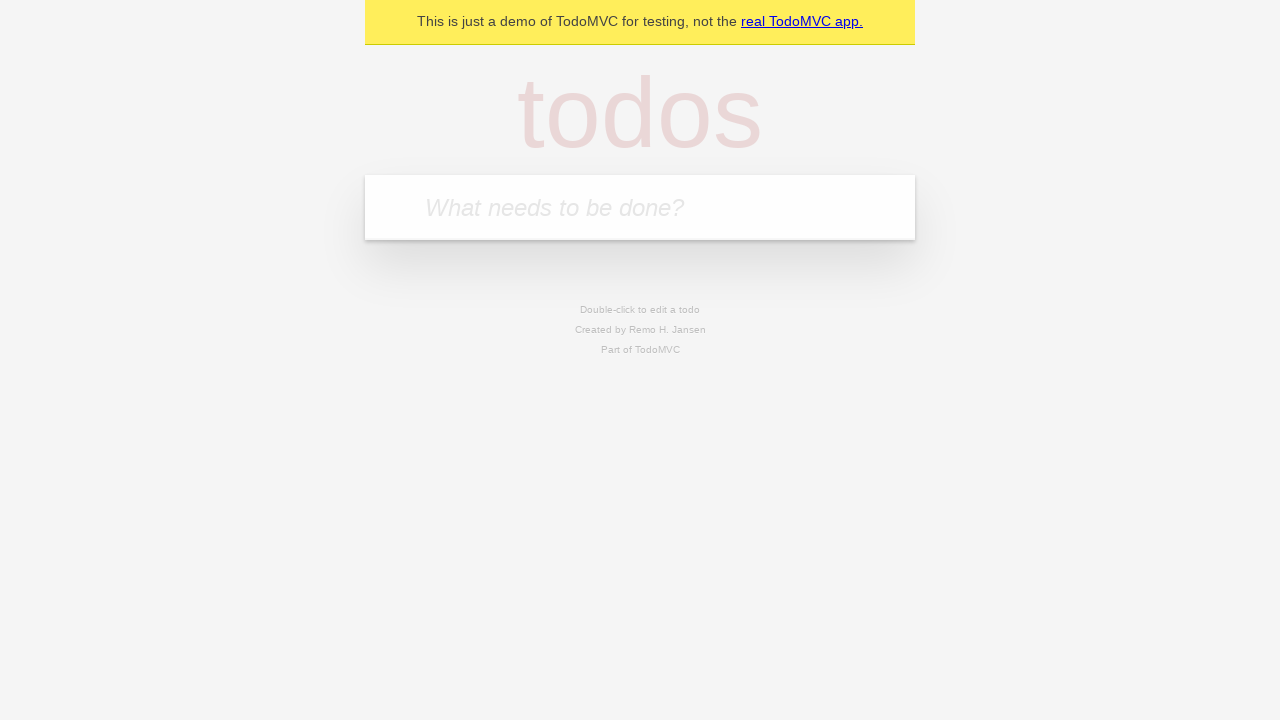

Filled todo input field with 'English text with special characters !@#$%^&*()' on input.new-todo
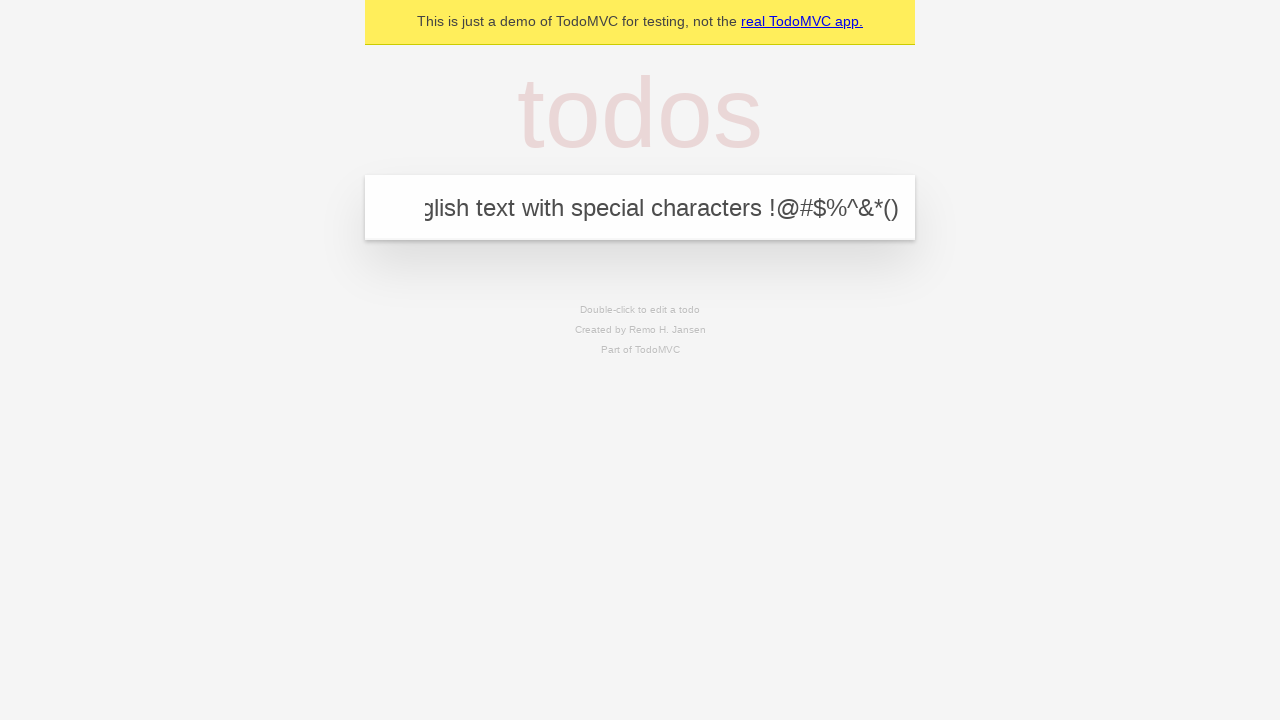

Pressed Enter to submit the todo item on input.new-todo
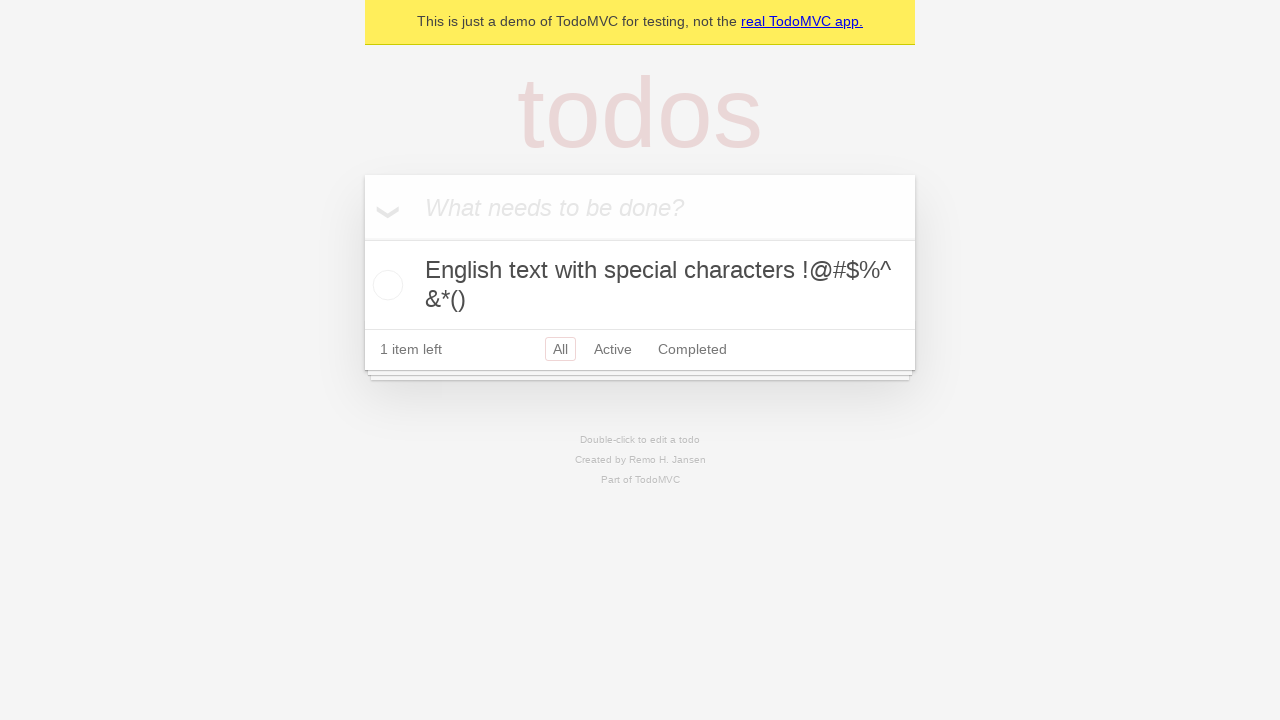

Located all todo items in the list
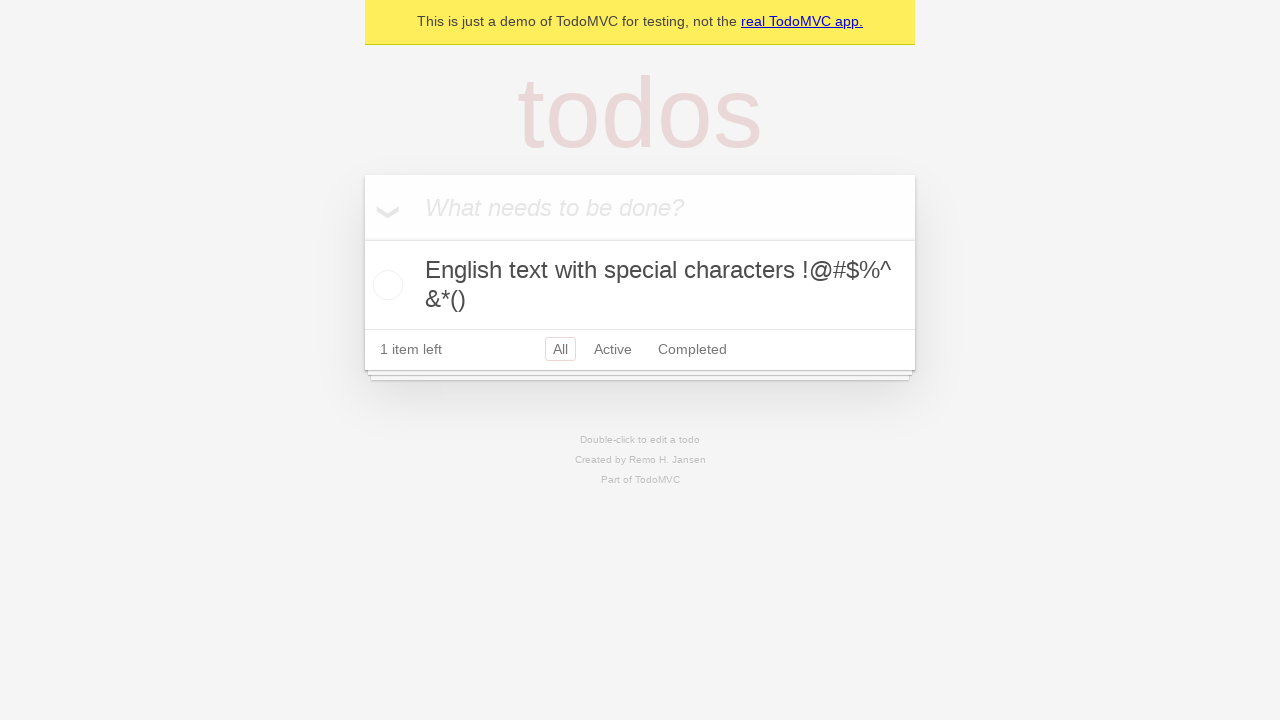

Verified that exactly 1 todo item is in the list
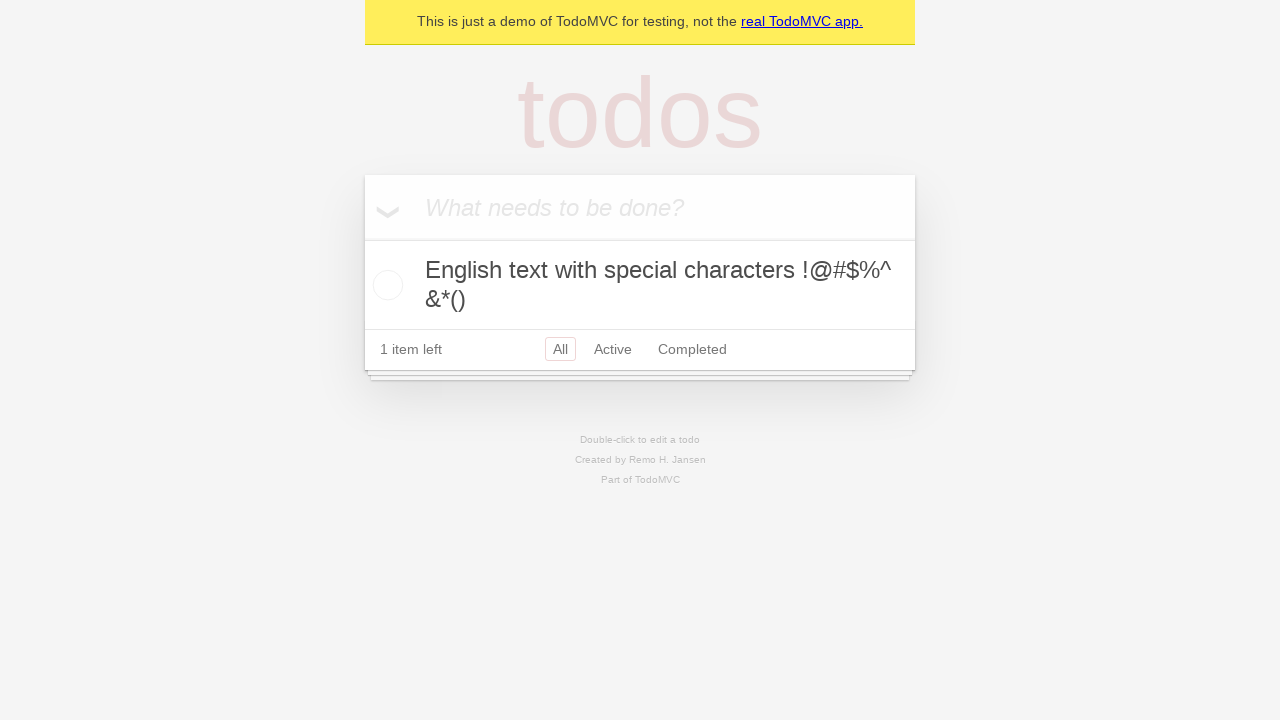

Verified that the todo item text matches 'English text with special characters !@#$%^&*()'
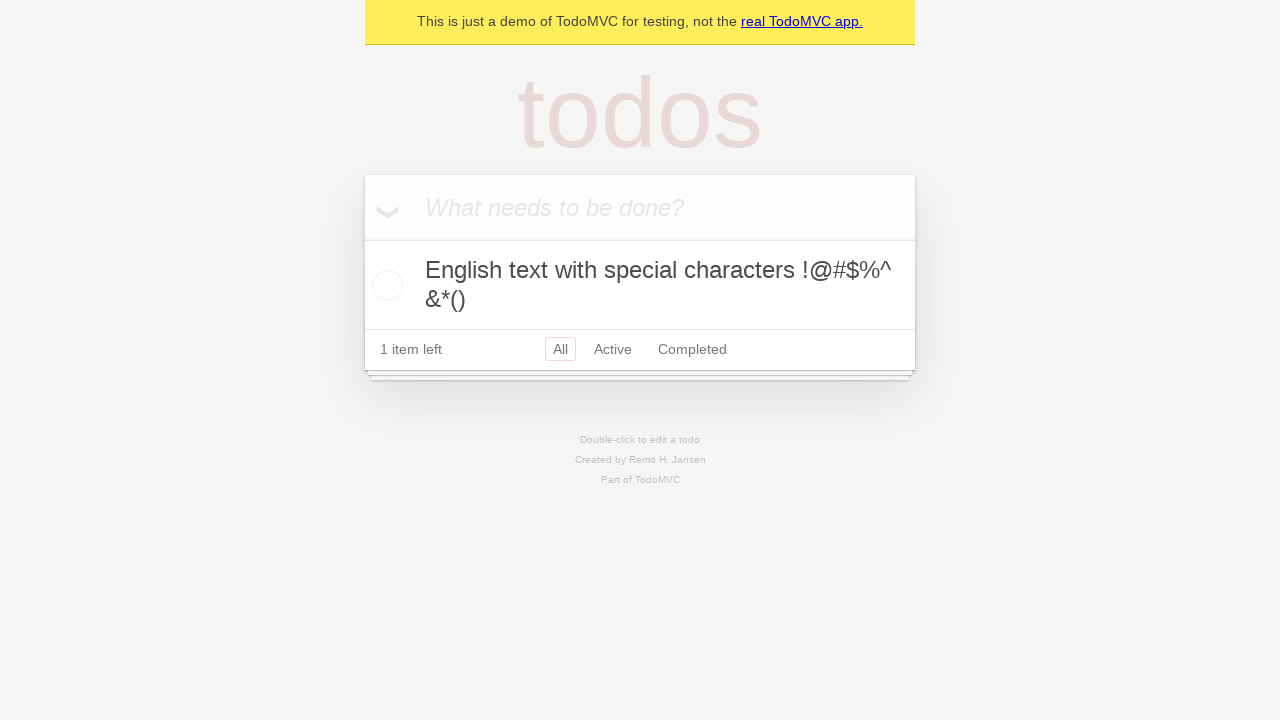

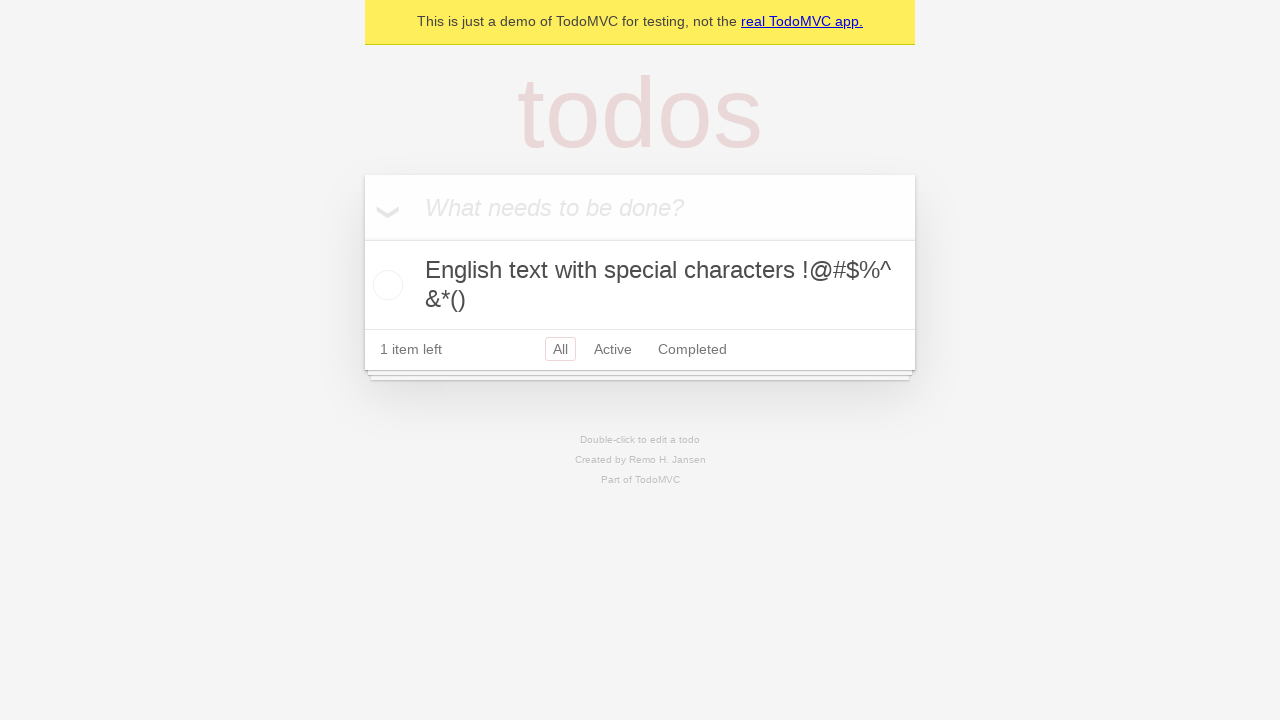